Tests sorting the "Due" column in ascending order on table2 using semantic class selectors instead of pseudo-class selectors.

Starting URL: http://the-internet.herokuapp.com/tables

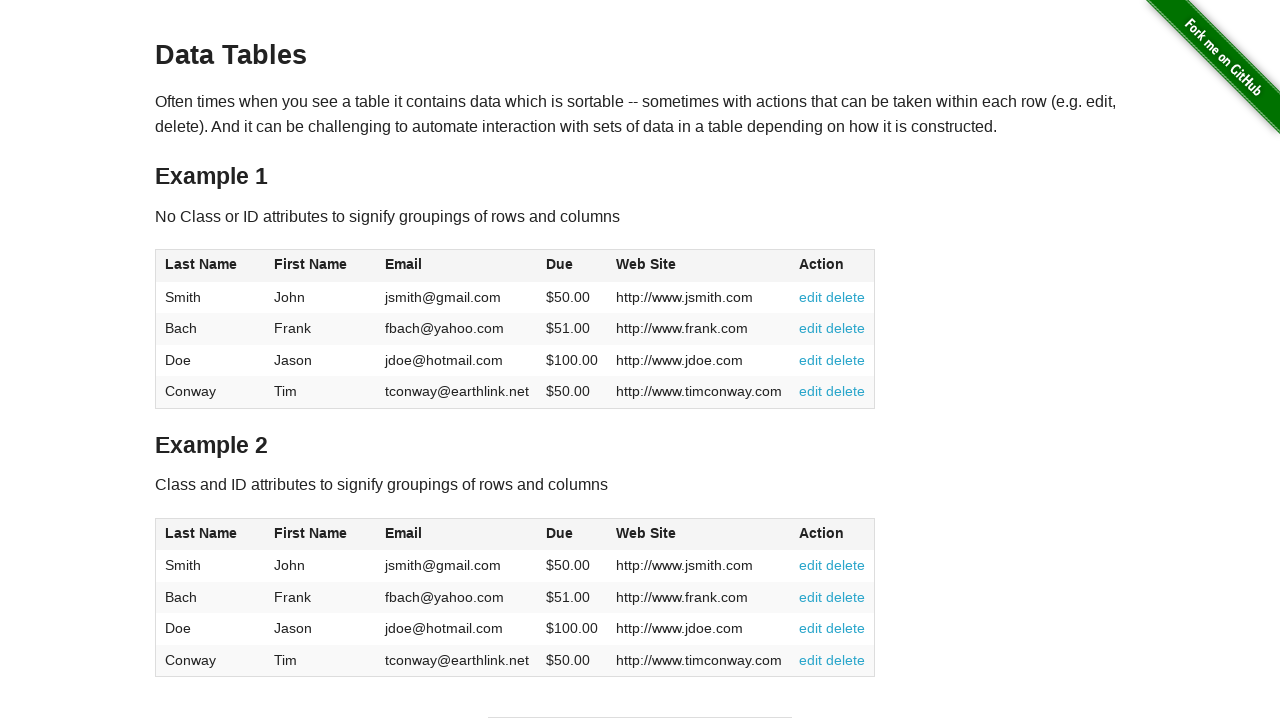

Clicked the Due column header in table2 to sort at (560, 533) on #table2 thead .dues
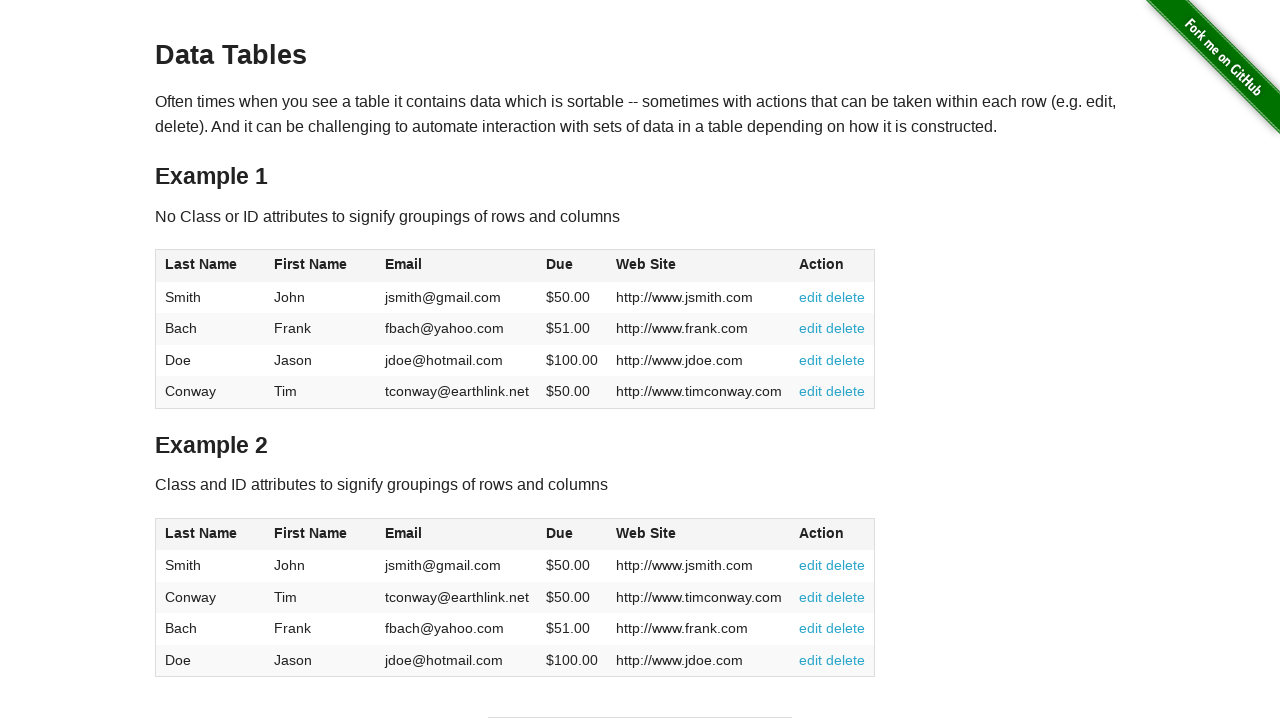

Table2 body data loaded after sorting Due column
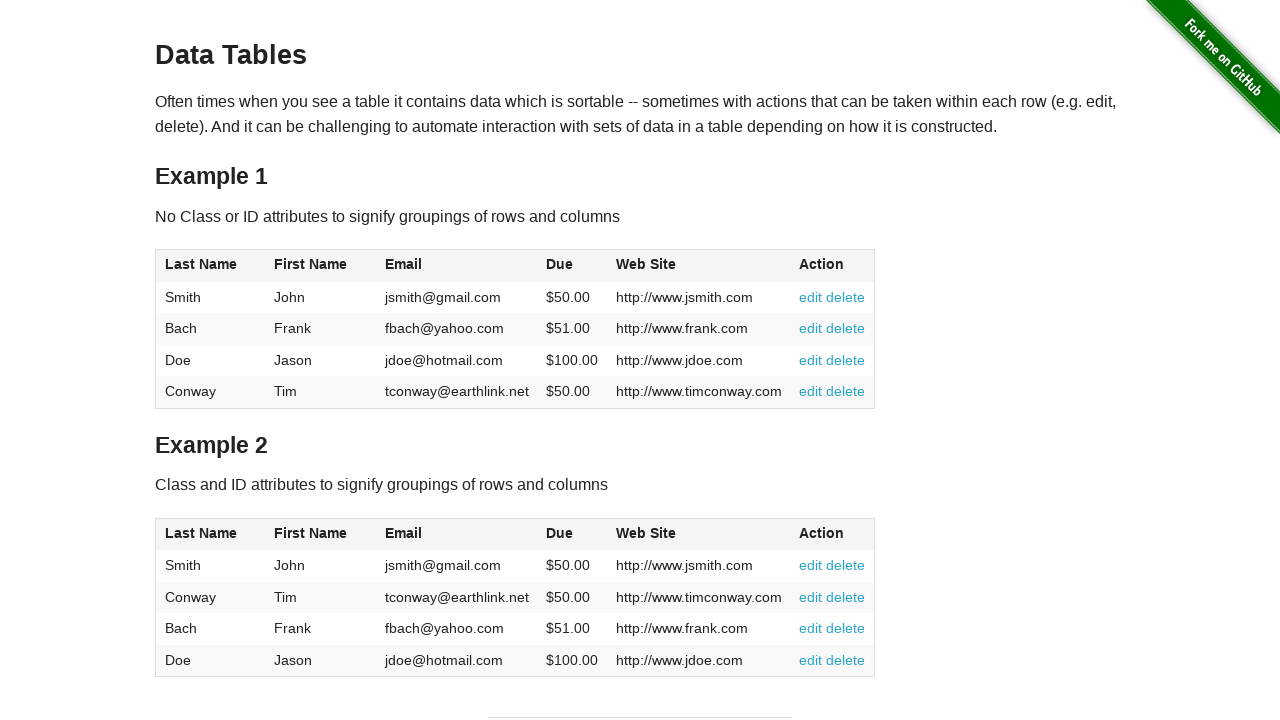

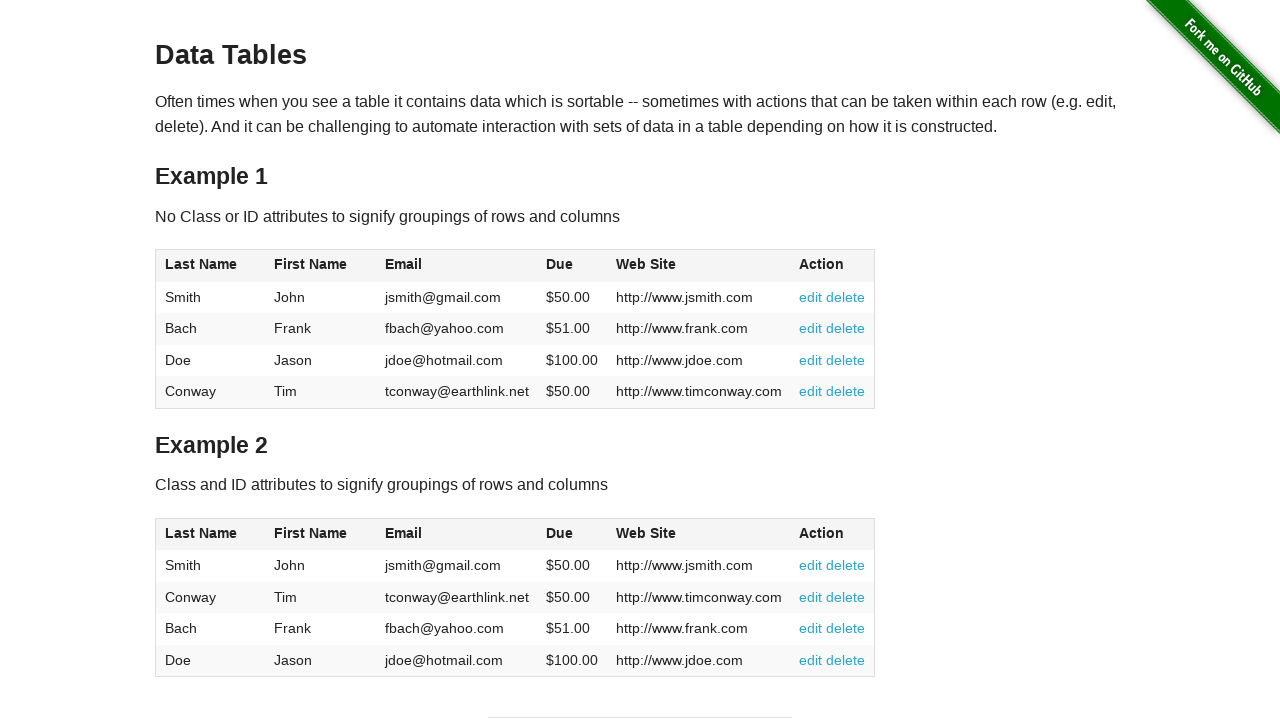